Tests adding products to shopping cart by navigating to a product page and clicking add-to-cart buttons multiple times for different products

Starting URL: https://material.playwrightvn.com/

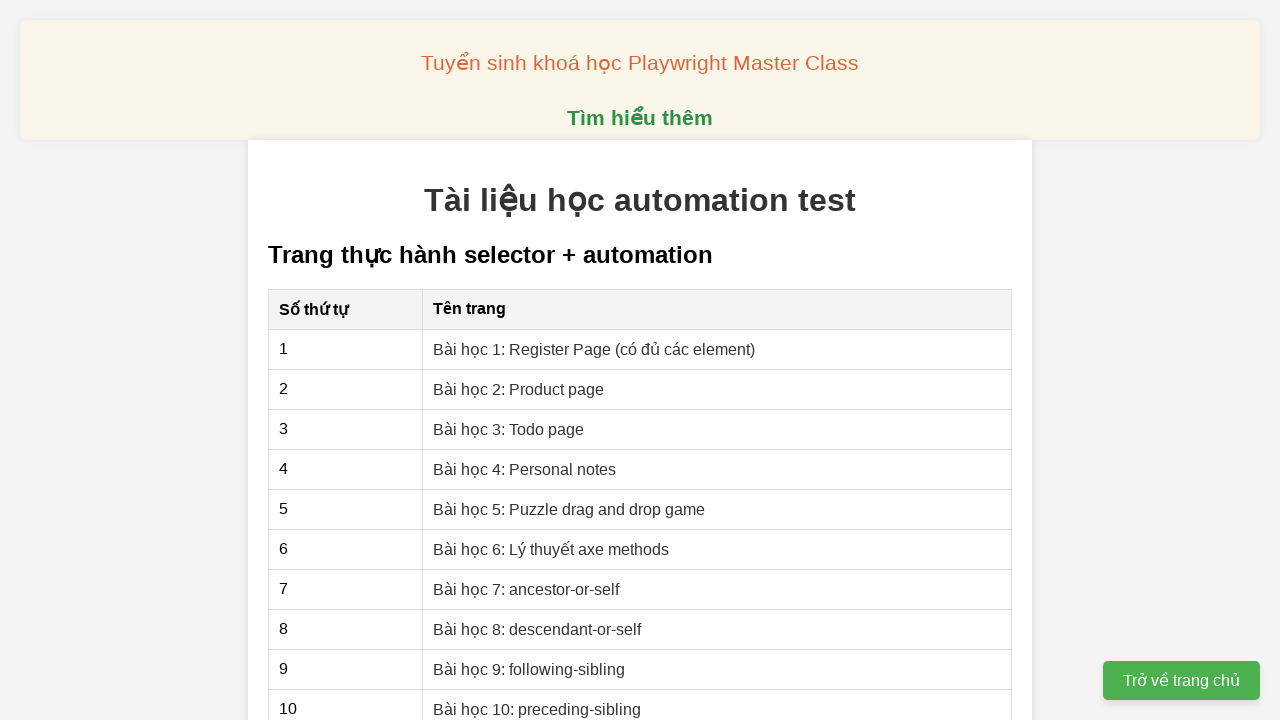

Clicked link to navigate to Product page (Lesson 2) at (519, 389) on xpath=//a[contains(text(), 'Bài học 2: Product page')]
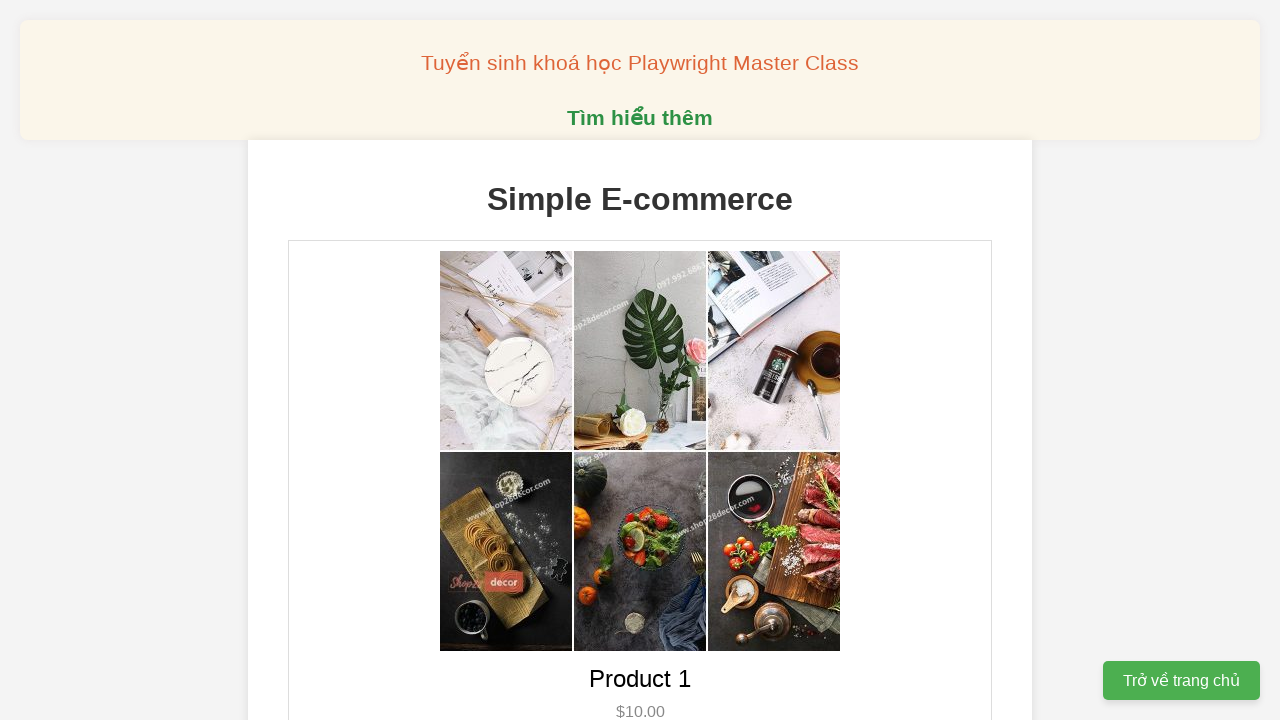

Clicked add-to-cart button for product 1 (click 1/2) at (640, 360) on xpath=//button[@class='add-to-cart' and @data-product-id='1']
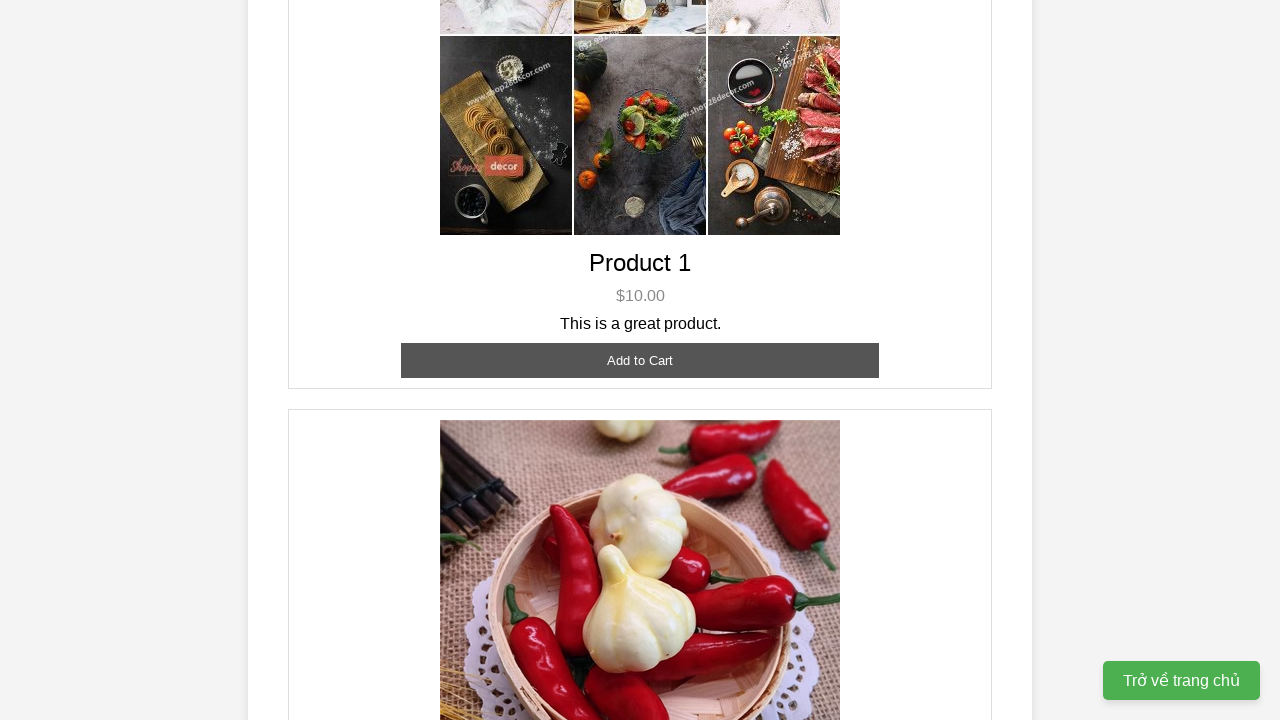

Clicked add-to-cart button for product 1 (click 2/2) at (640, 360) on xpath=//button[@class='add-to-cart' and @data-product-id='1']
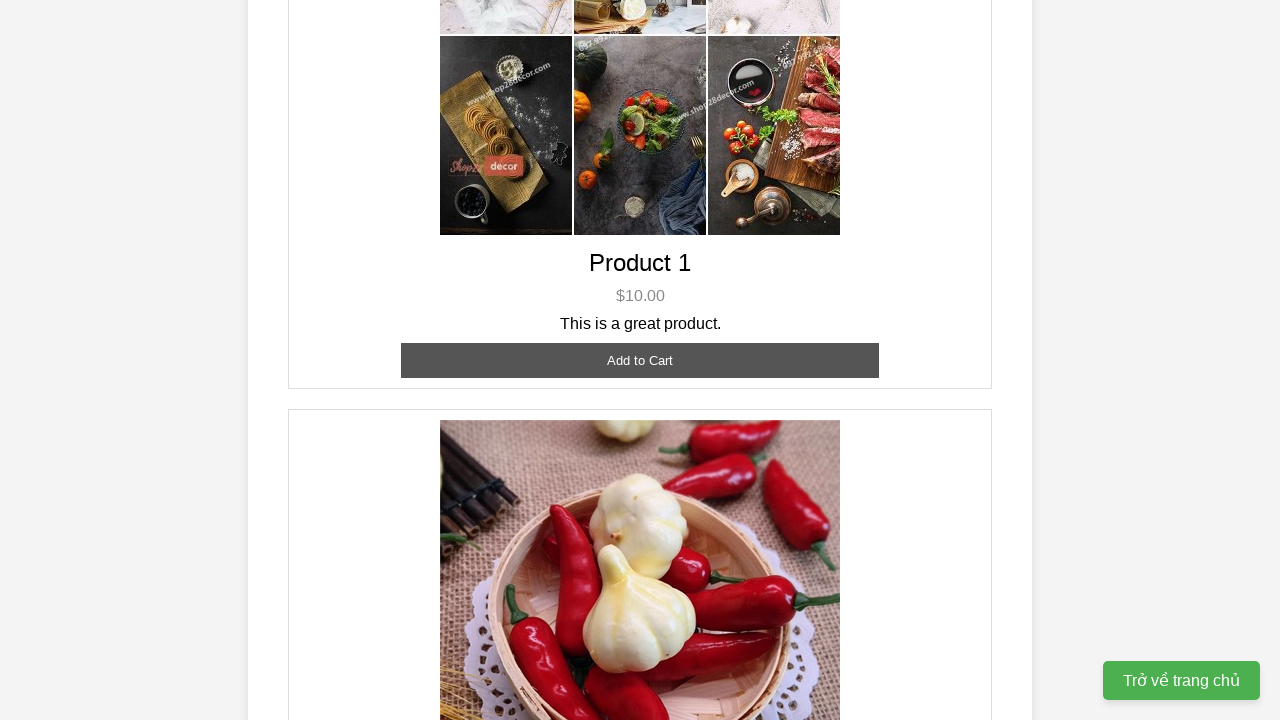

Clicked add-to-cart button for product 2 (click 1/3) at (640, 360) on xpath=//button[@class='add-to-cart' and @data-product-id='2']
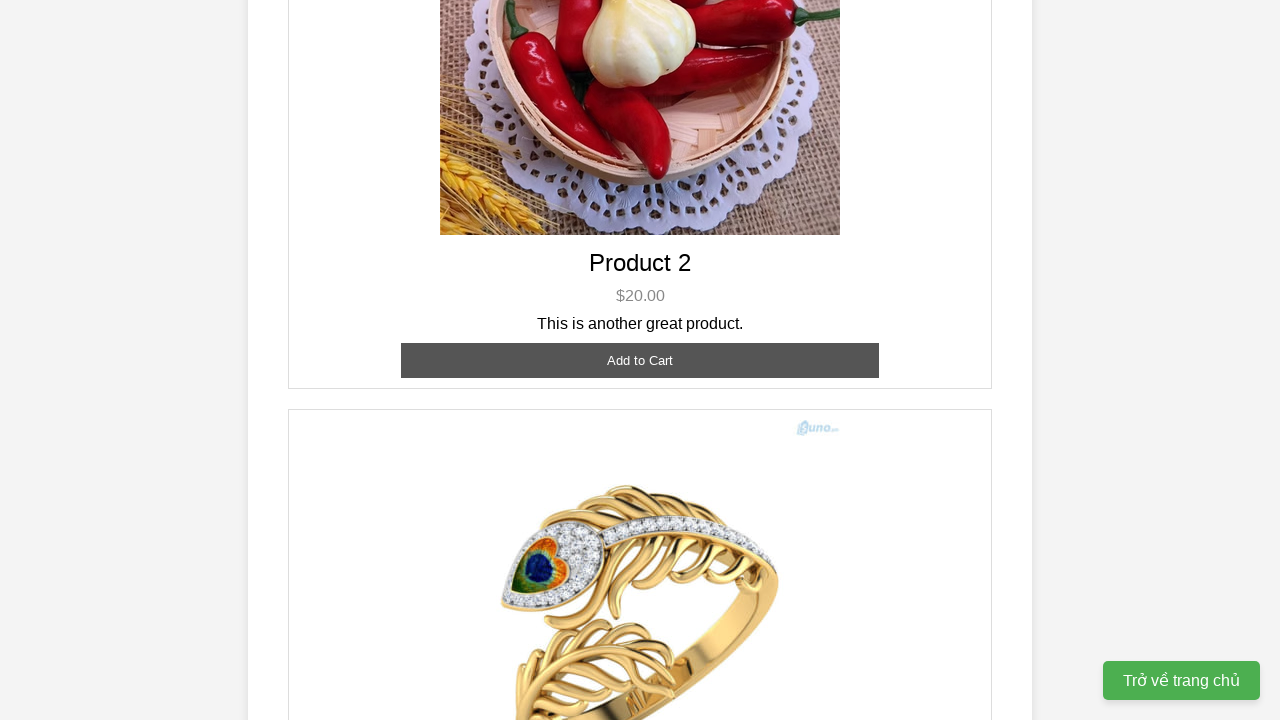

Clicked add-to-cart button for product 2 (click 2/3) at (640, 360) on xpath=//button[@class='add-to-cart' and @data-product-id='2']
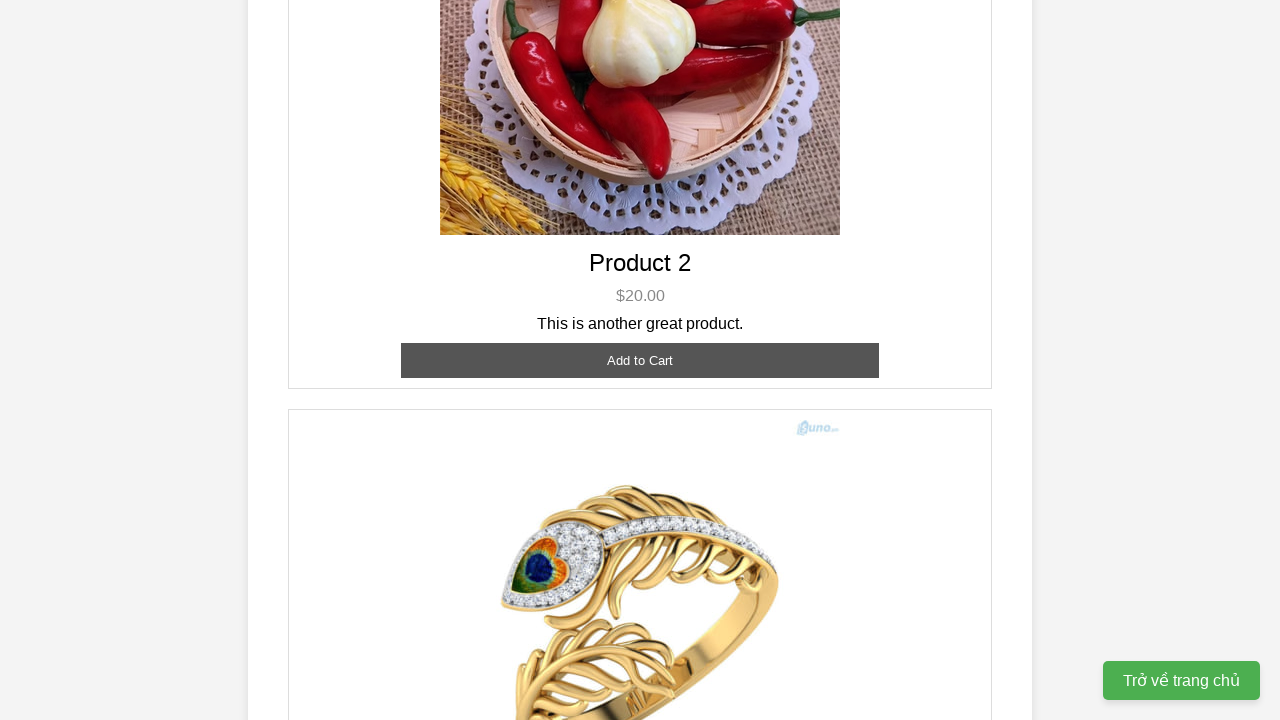

Clicked add-to-cart button for product 2 (click 3/3) at (640, 360) on xpath=//button[@class='add-to-cart' and @data-product-id='2']
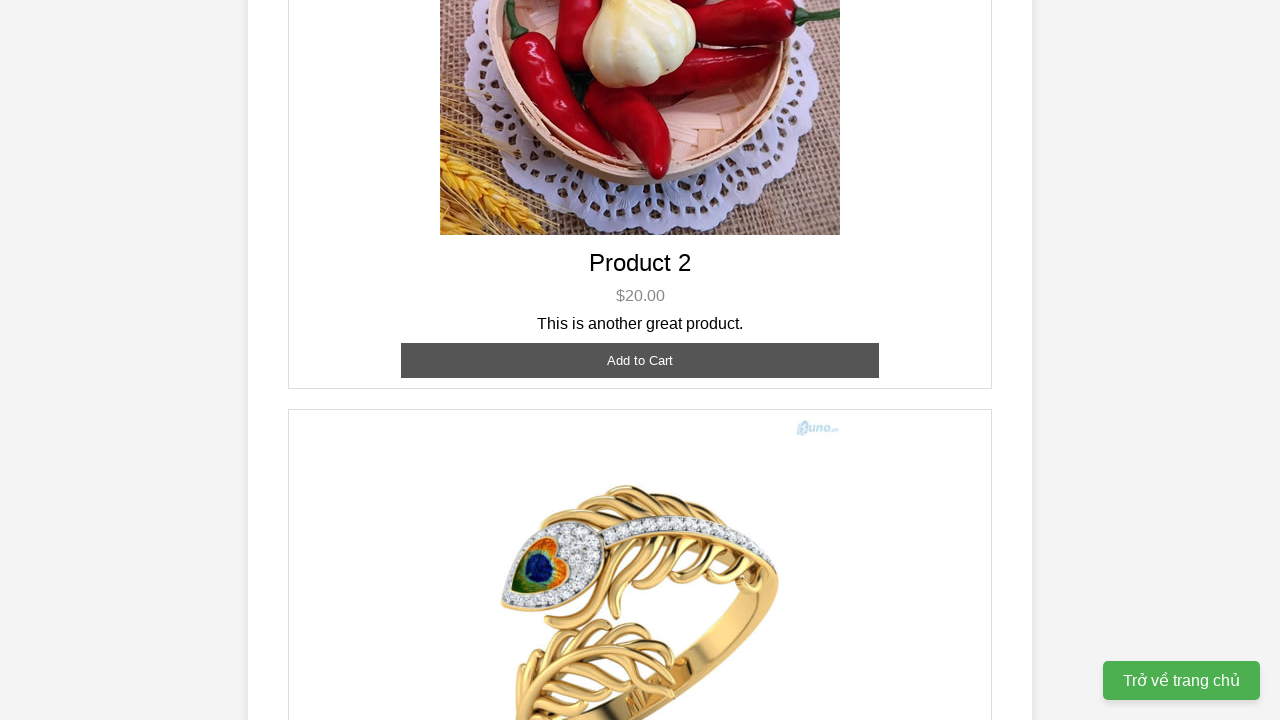

Clicked add-to-cart button for product 3 at (640, 388) on xpath=//button[@class='add-to-cart' and @data-product-id='3']
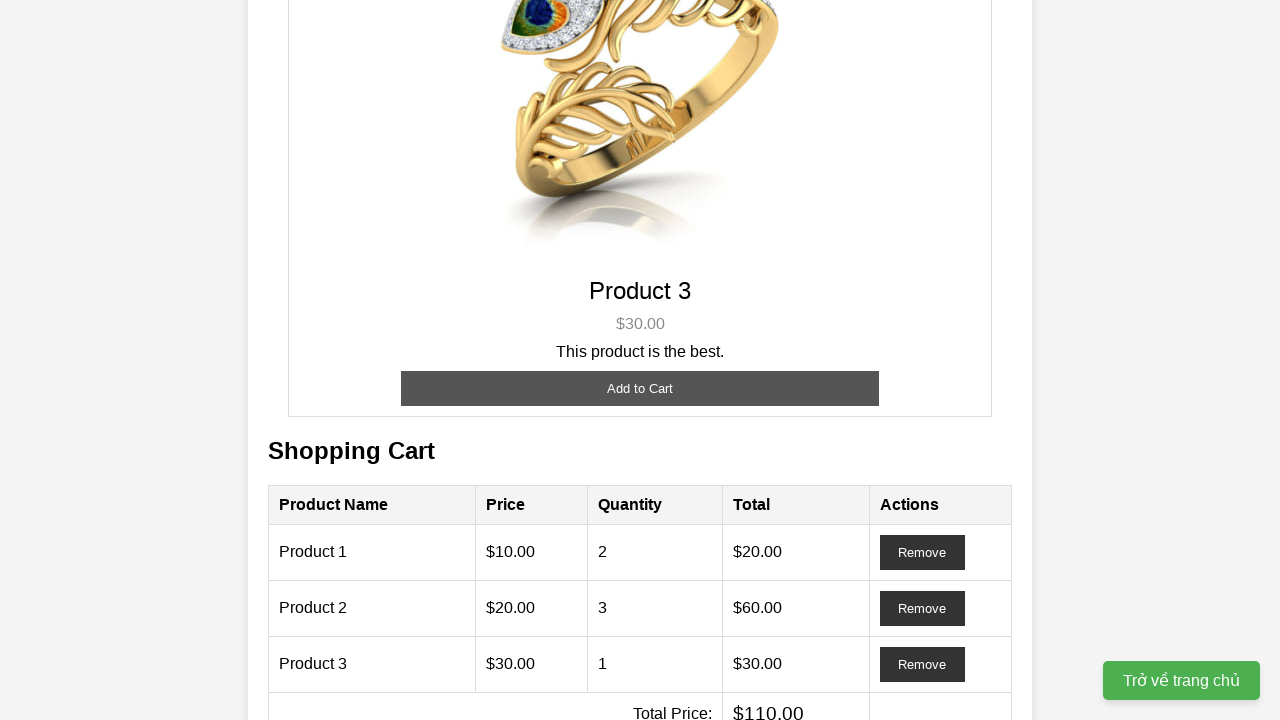

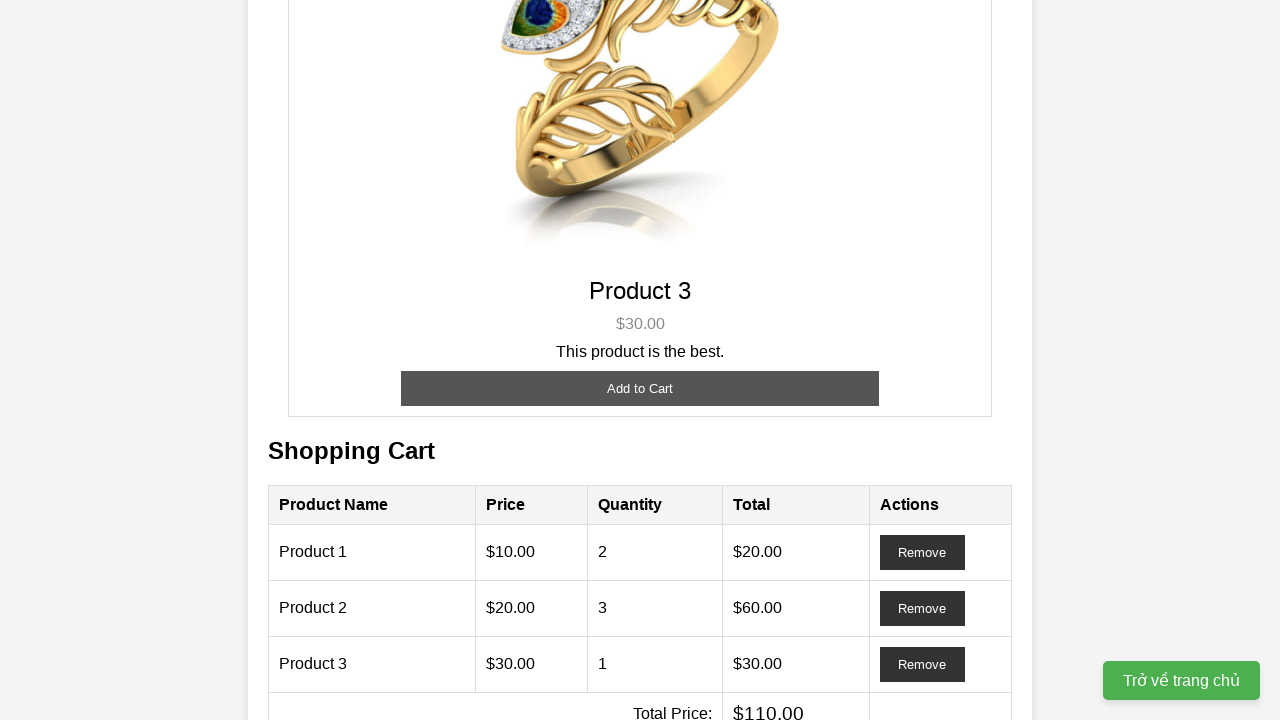